Tests that the Clear completed button displays the correct text when items are completed

Starting URL: https://demo.playwright.dev/todomvc

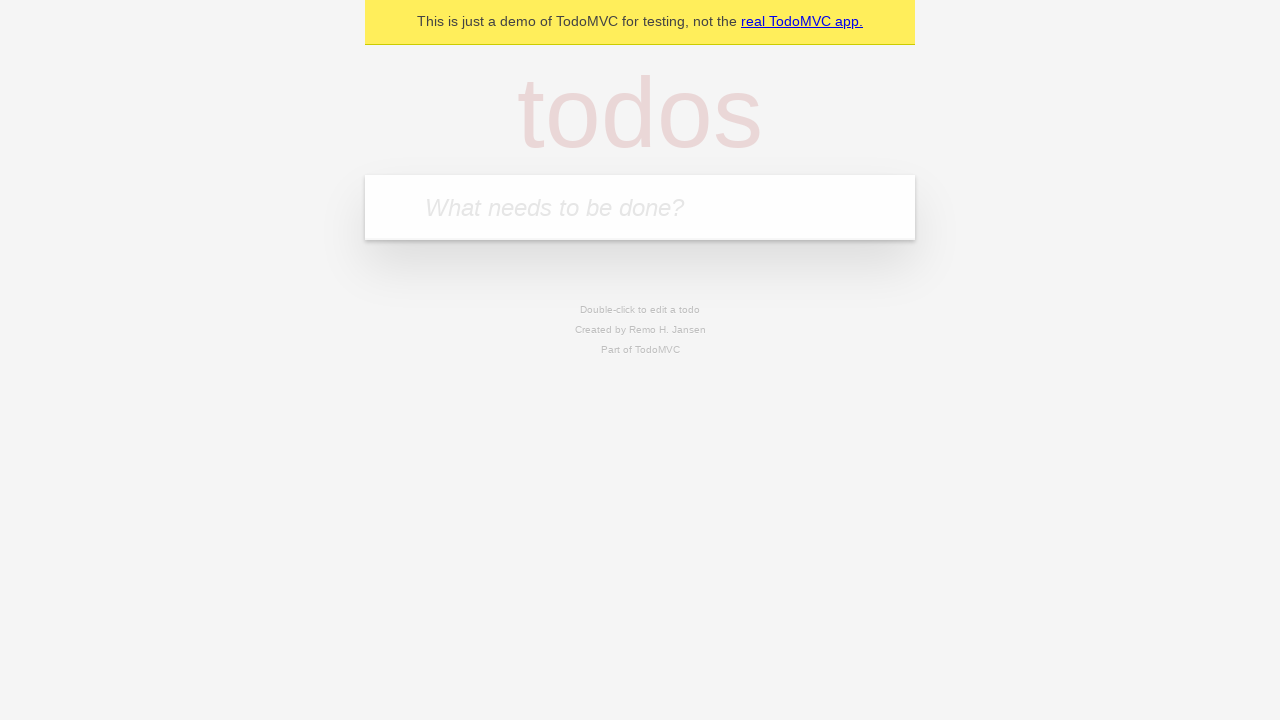

Filled todo input with 'buy some cheese' on internal:attr=[placeholder="What needs to be done?"i]
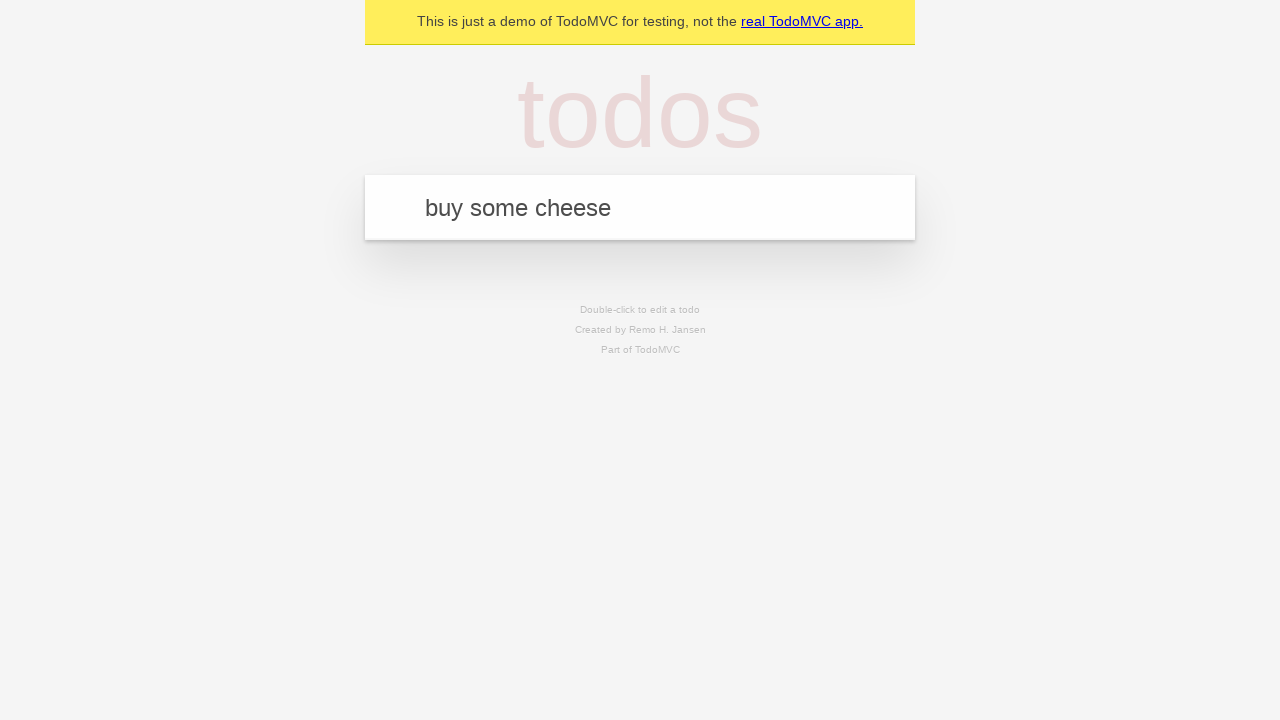

Pressed Enter to add 'buy some cheese' to todo list on internal:attr=[placeholder="What needs to be done?"i]
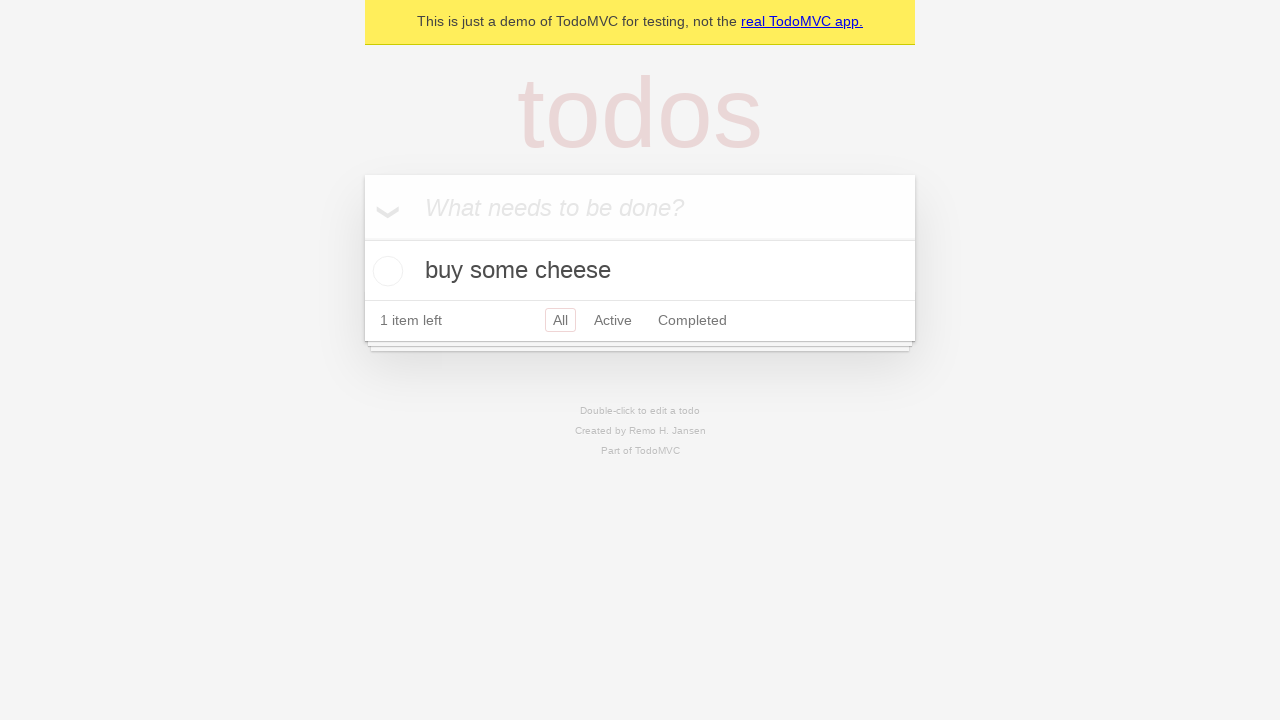

Filled todo input with 'feed the cat' on internal:attr=[placeholder="What needs to be done?"i]
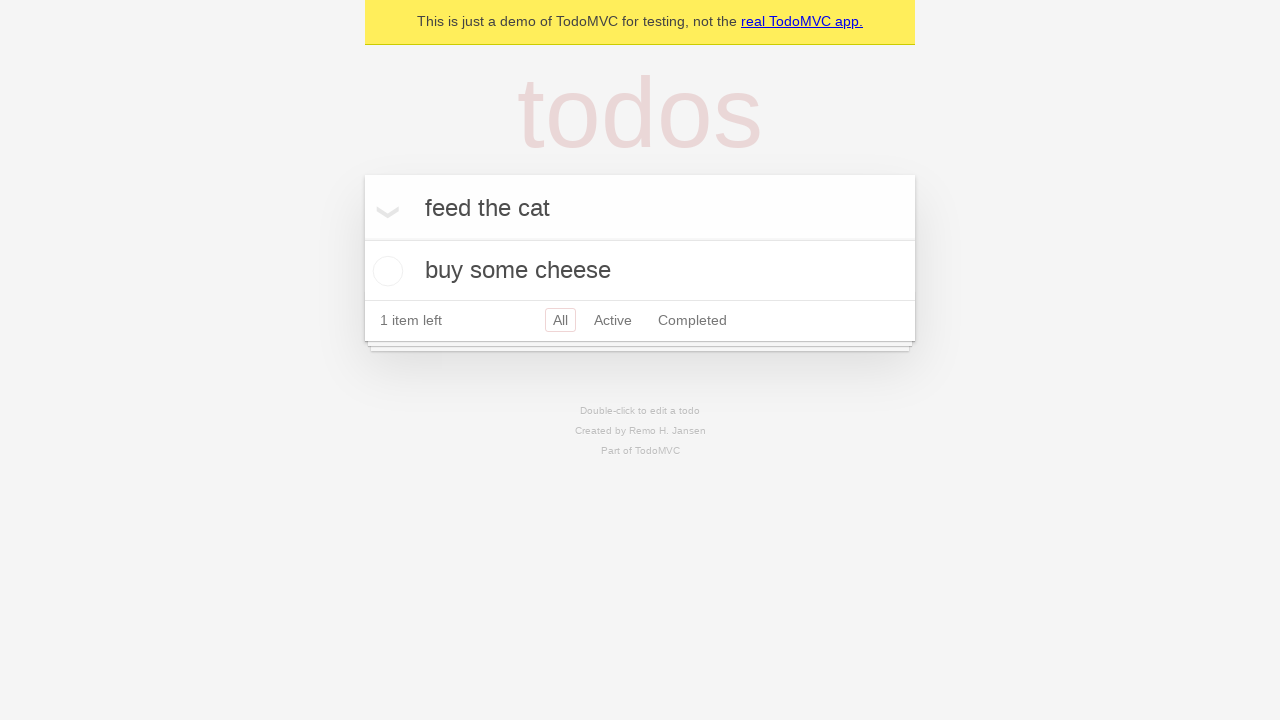

Pressed Enter to add 'feed the cat' to todo list on internal:attr=[placeholder="What needs to be done?"i]
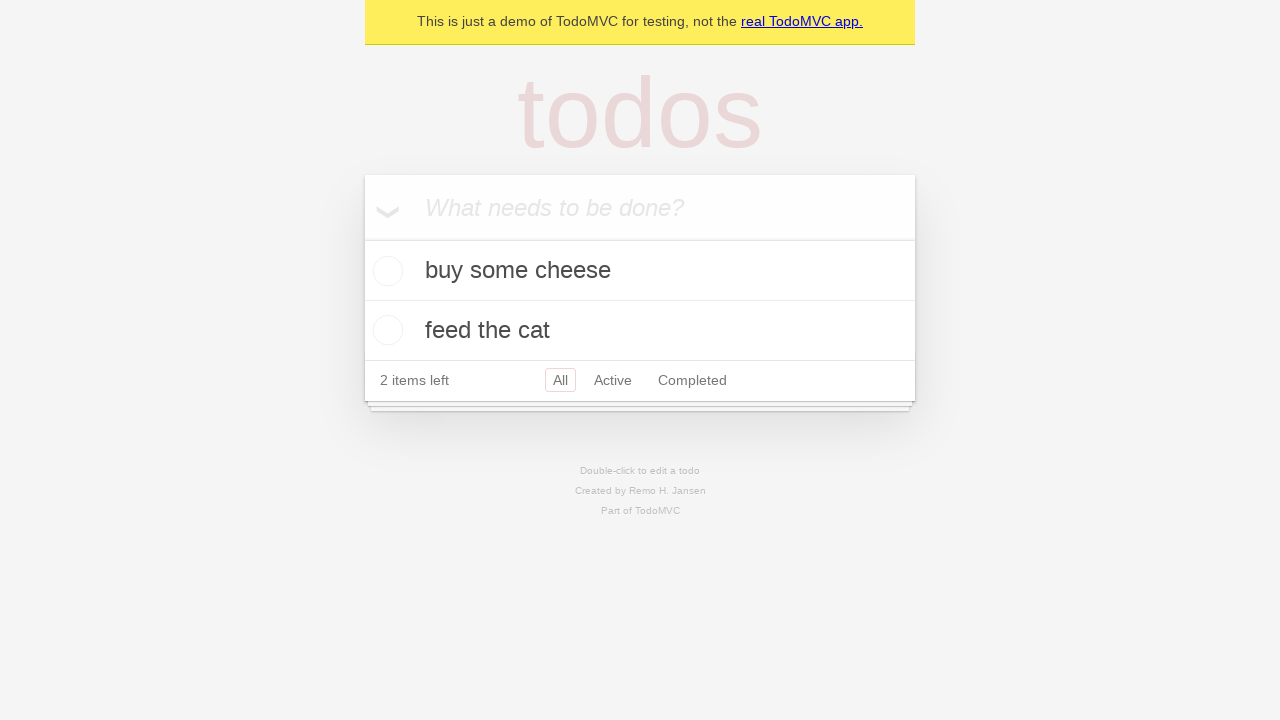

Filled todo input with 'book a doctors appointment' on internal:attr=[placeholder="What needs to be done?"i]
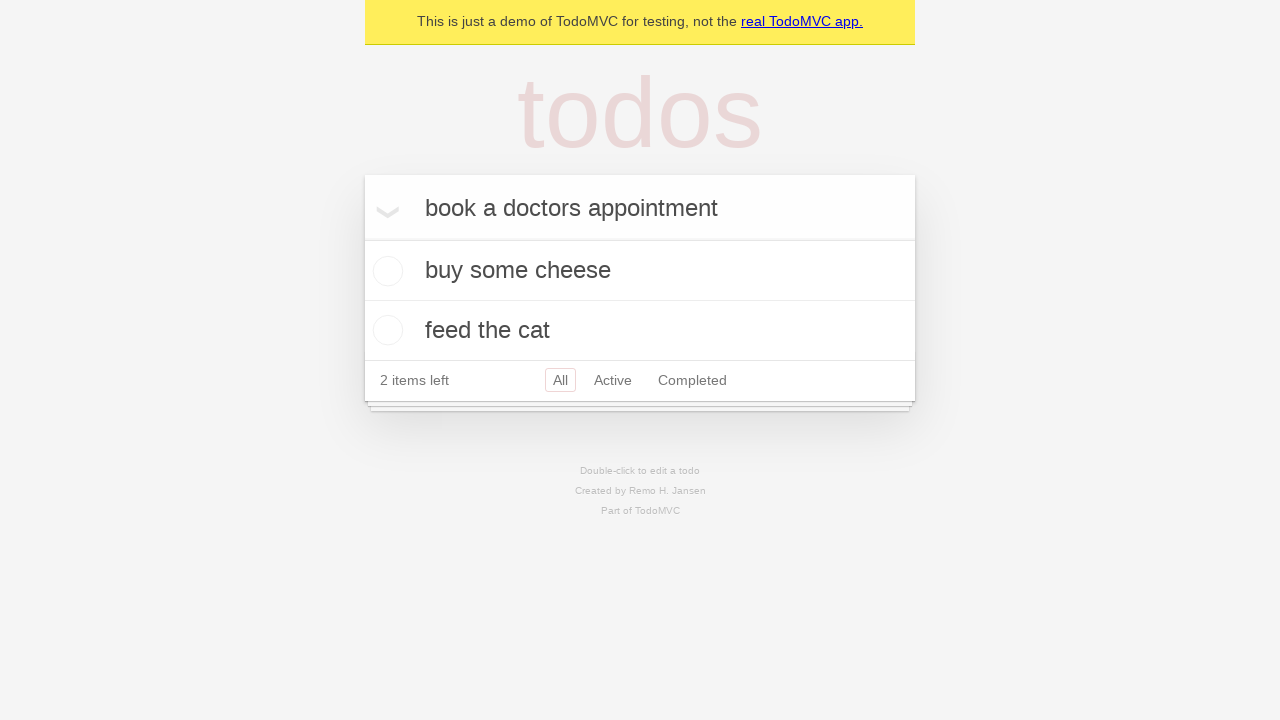

Pressed Enter to add 'book a doctors appointment' to todo list on internal:attr=[placeholder="What needs to be done?"i]
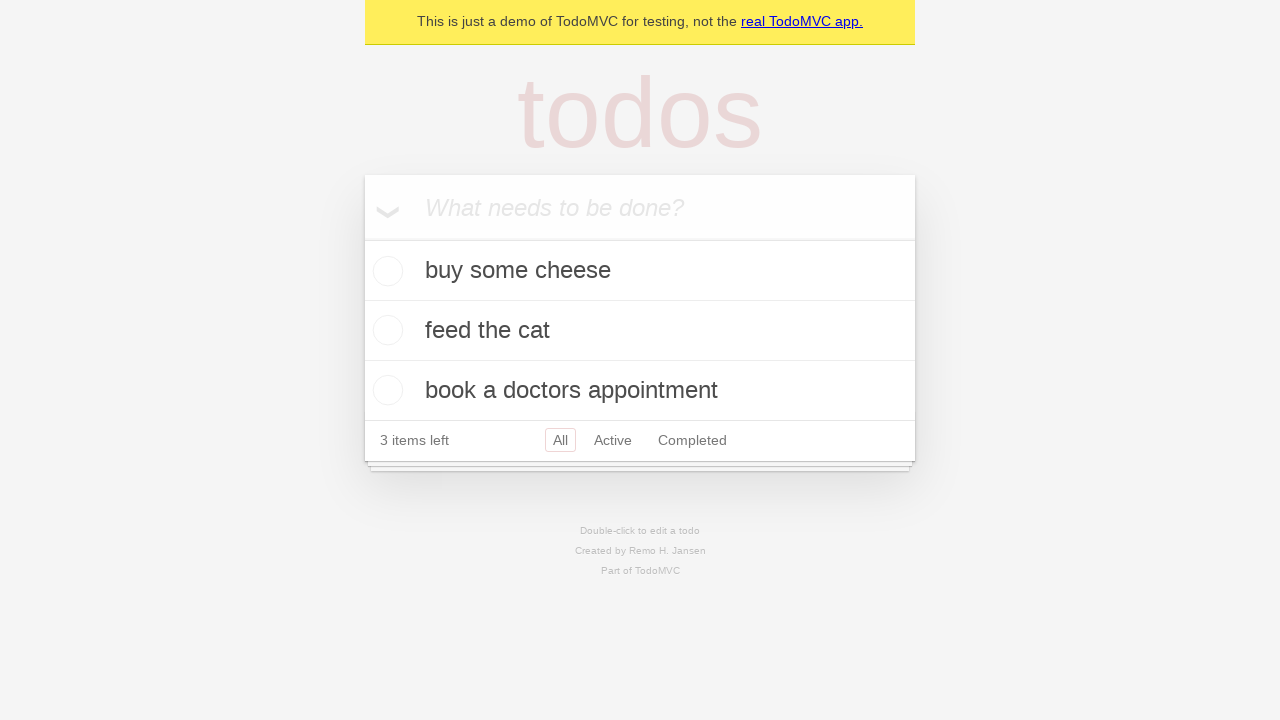

Checked the first todo item as completed at (385, 271) on .todo-list li .toggle >> nth=0
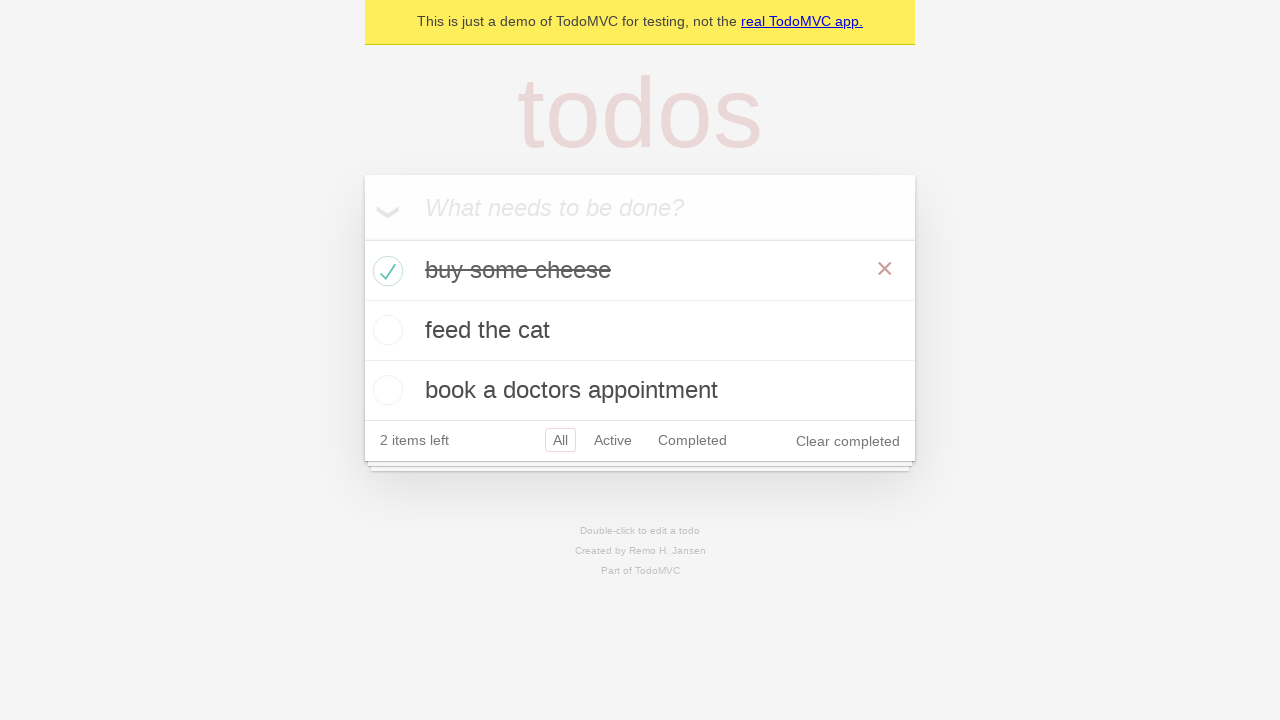

Clear completed button is now visible
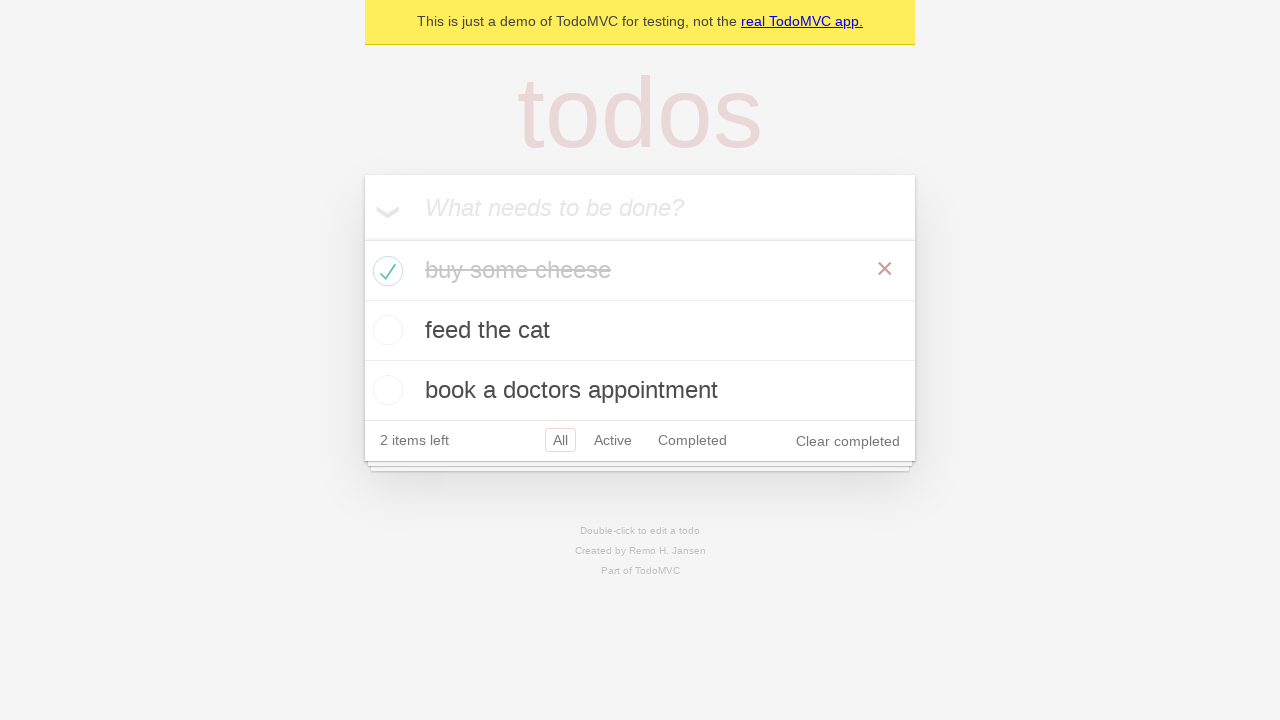

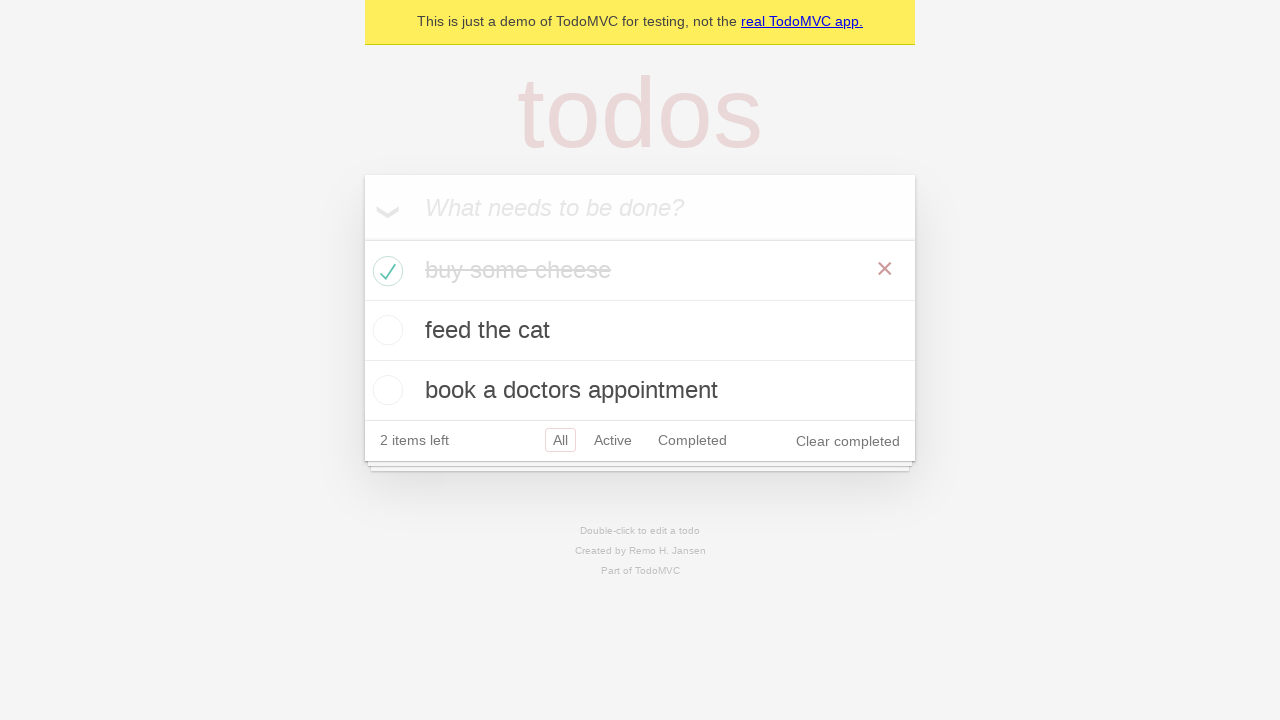